Tests handling of JavaScript confirm dialogs by clicking a button that triggers a confirm box and dismissing it

Starting URL: https://the-internet.herokuapp.com/javascript_alerts

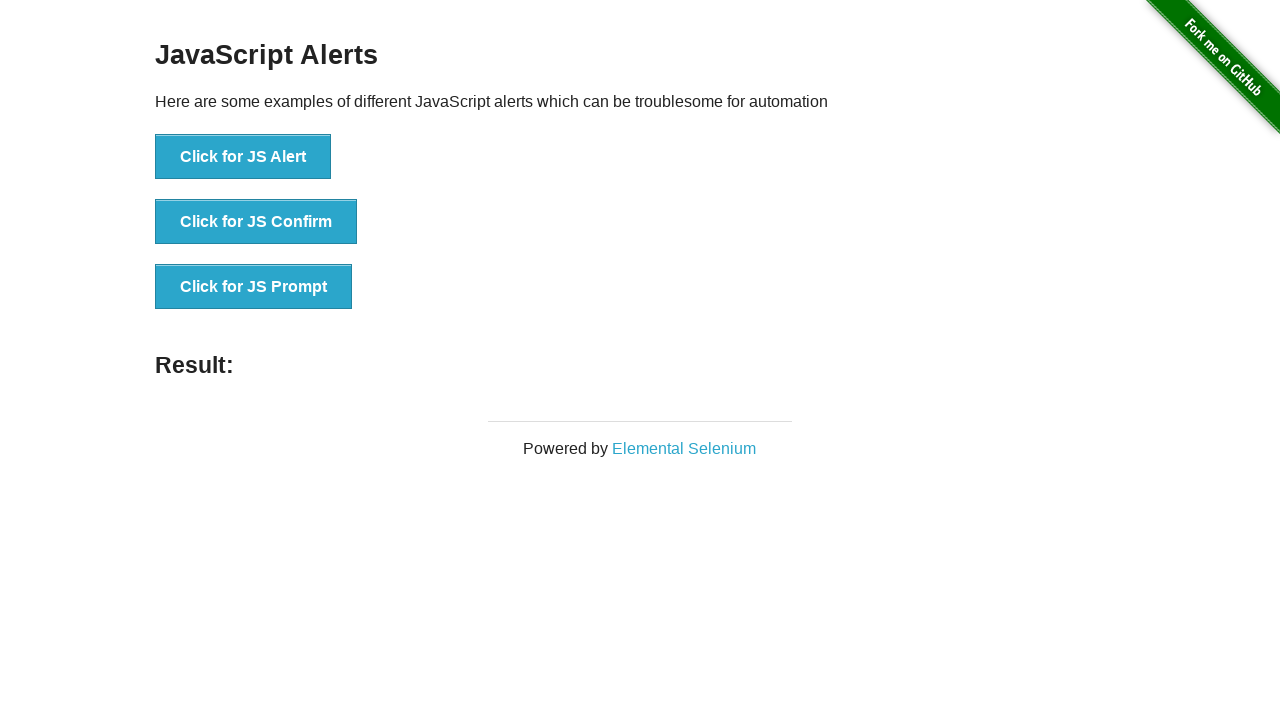

Set up dialog event handler for JS Confirm
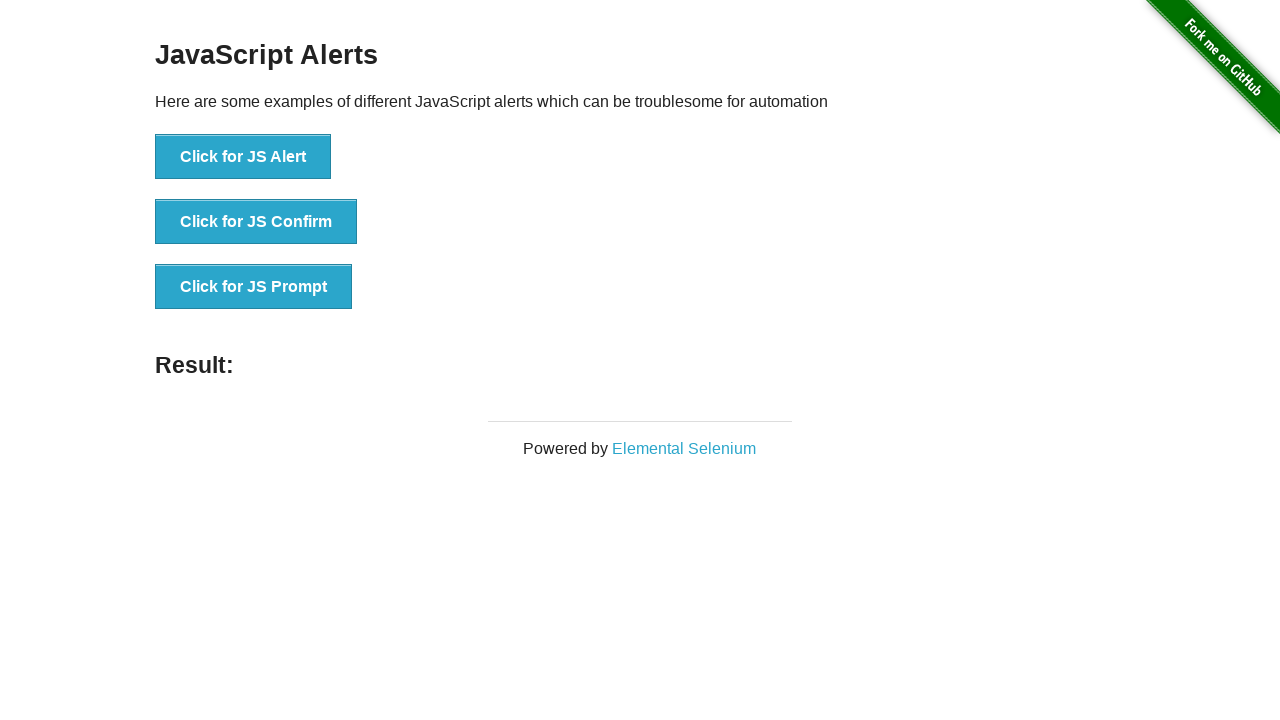

Clicked button to trigger JS Confirm dialog at (256, 222) on xpath=//button[text()="Click for JS Confirm"]
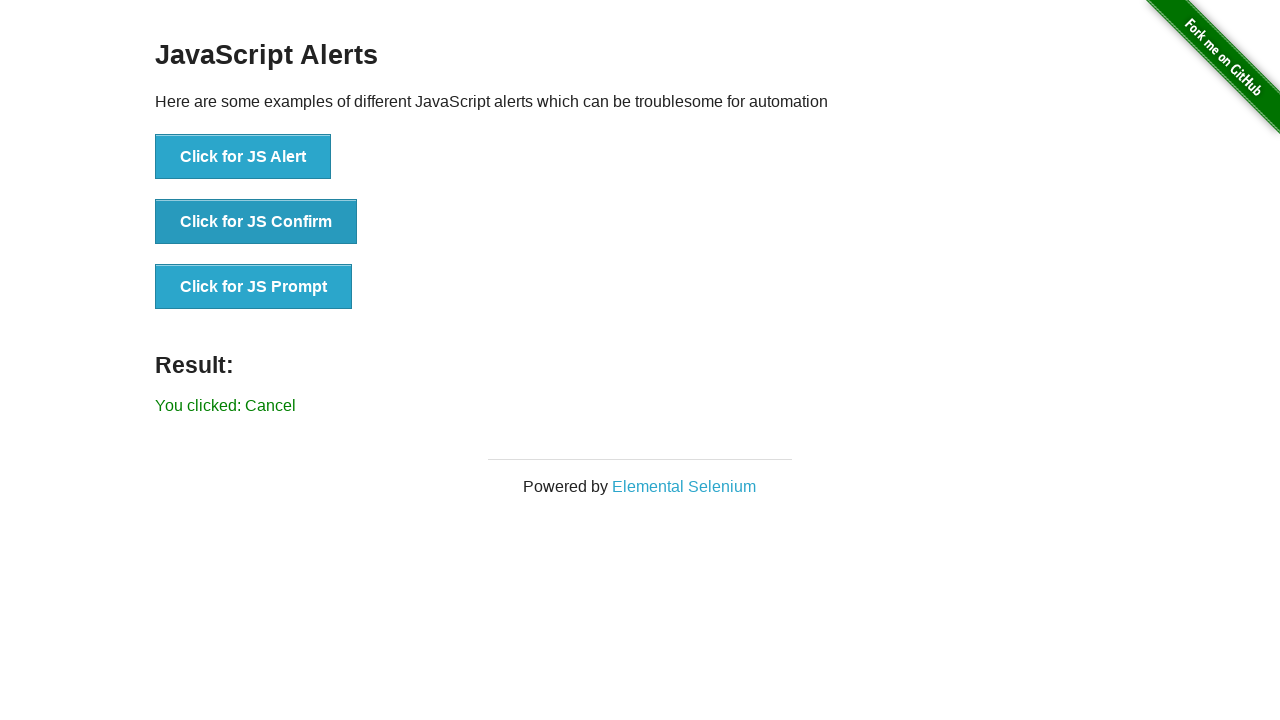

Waited for confirm dialog to be handled
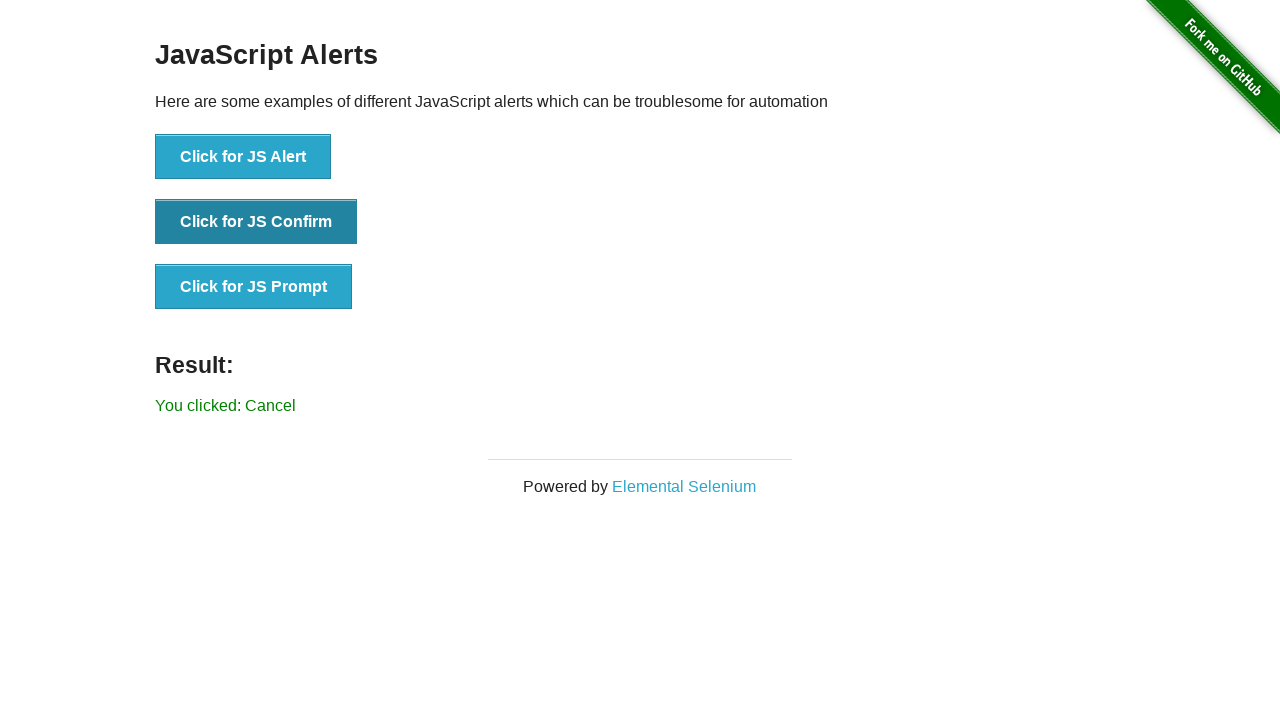

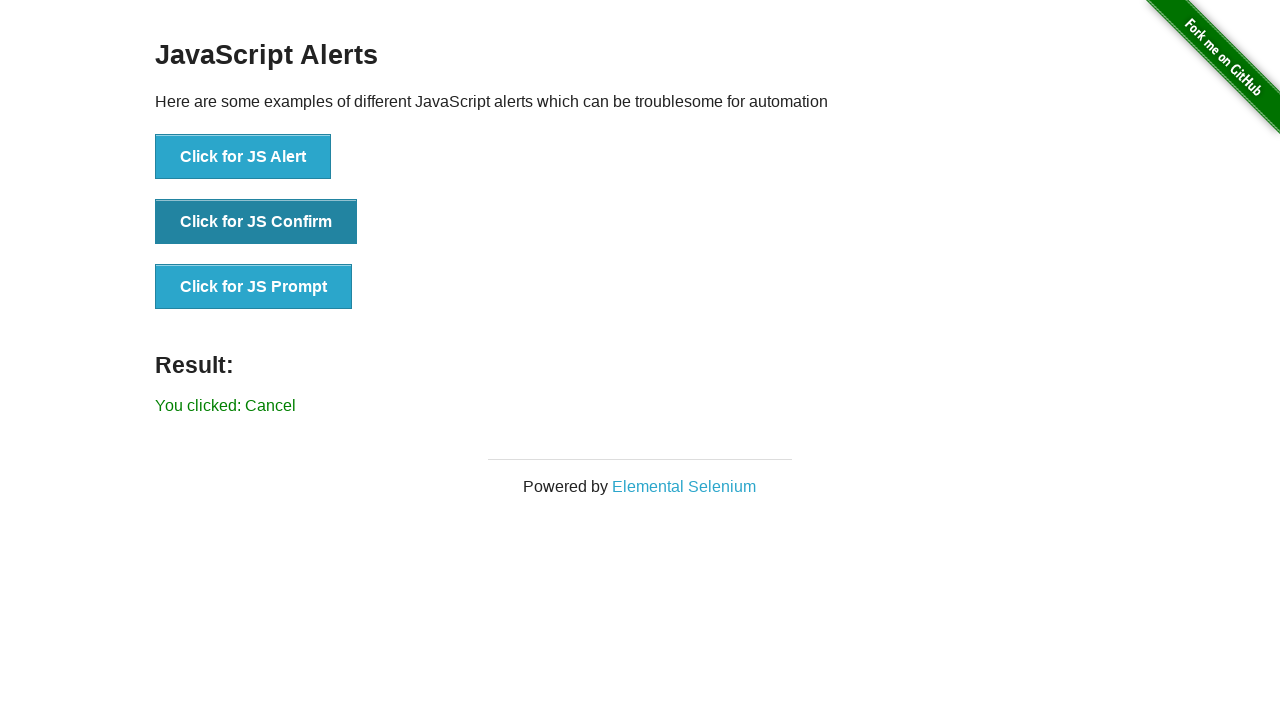